Tests checkbox interaction by clicking the first checkbox and verifying its checked state changes

Starting URL: https://the-internet.herokuapp.com/checkboxes

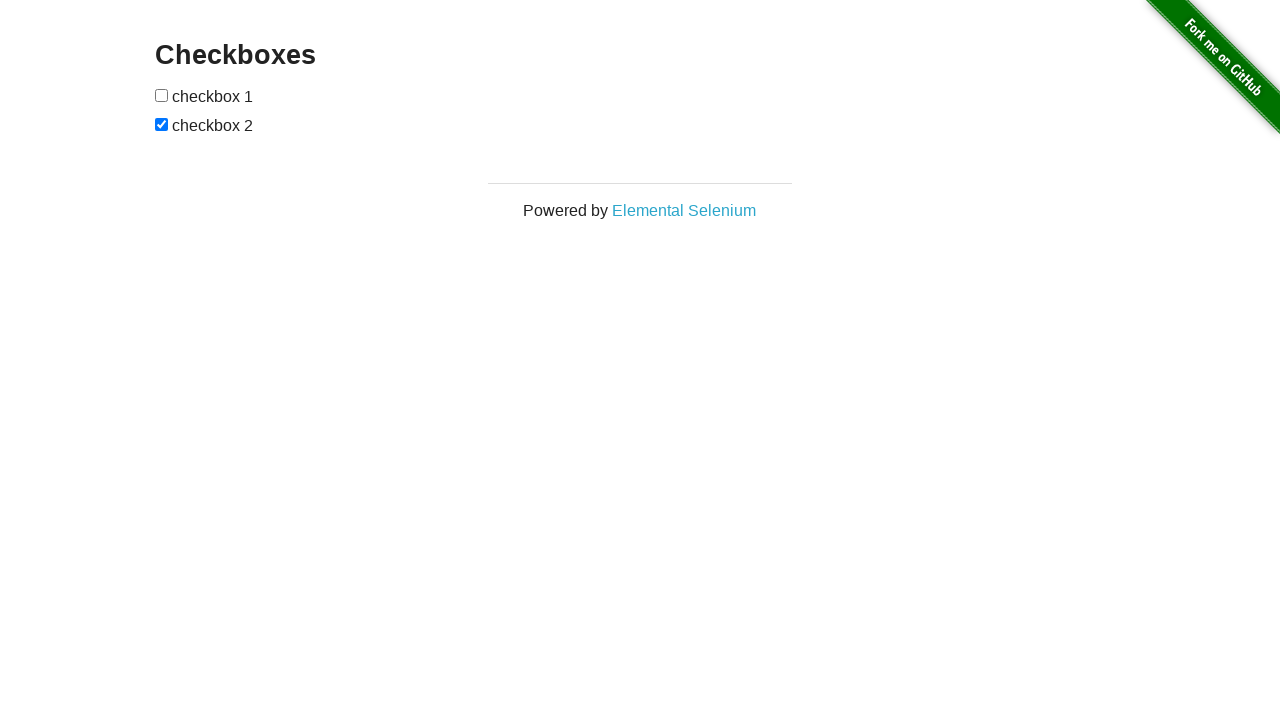

Clicked the first checkbox to toggle its state at (162, 95) on xpath=//input[@type='checkbox'][1]
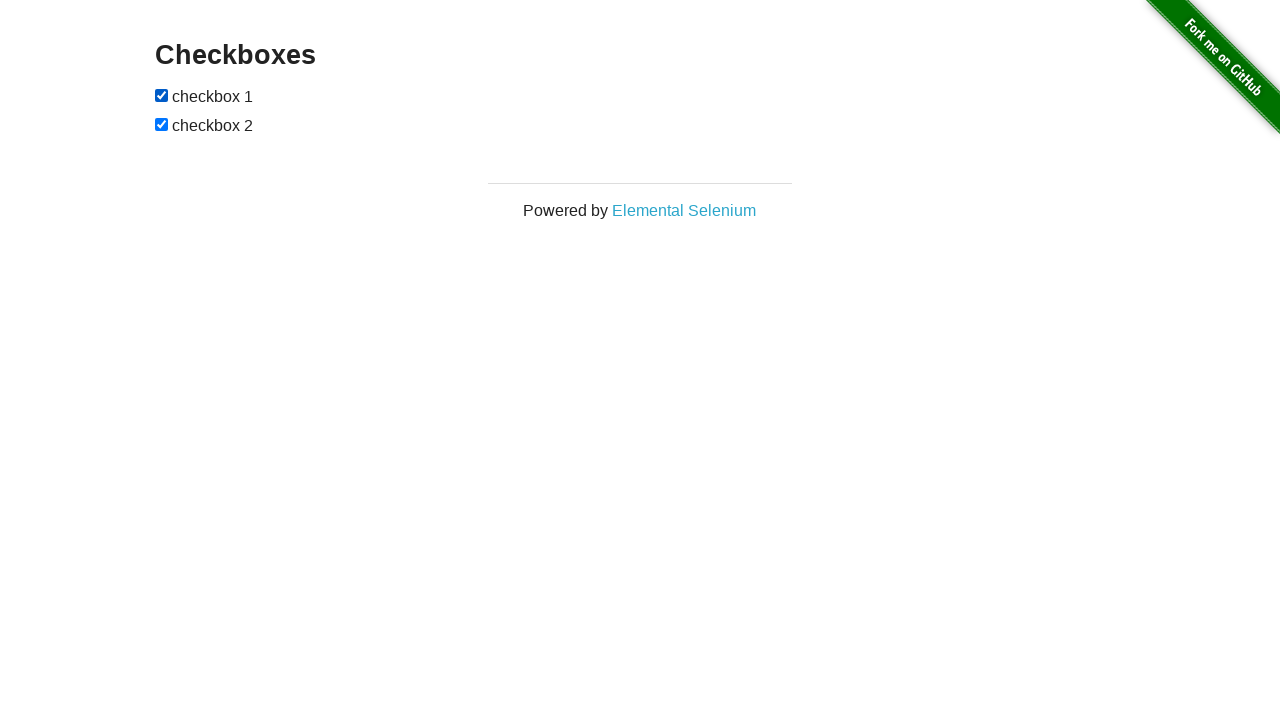

Verified that the first checkbox is now checked
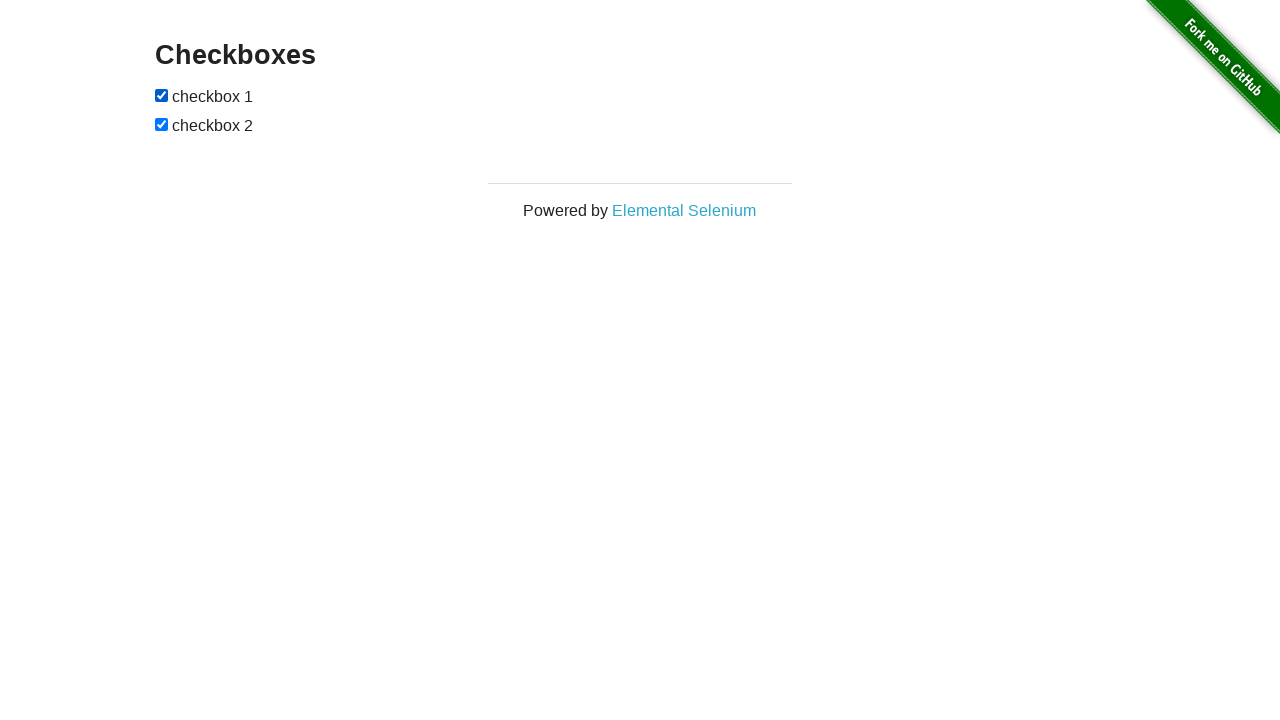

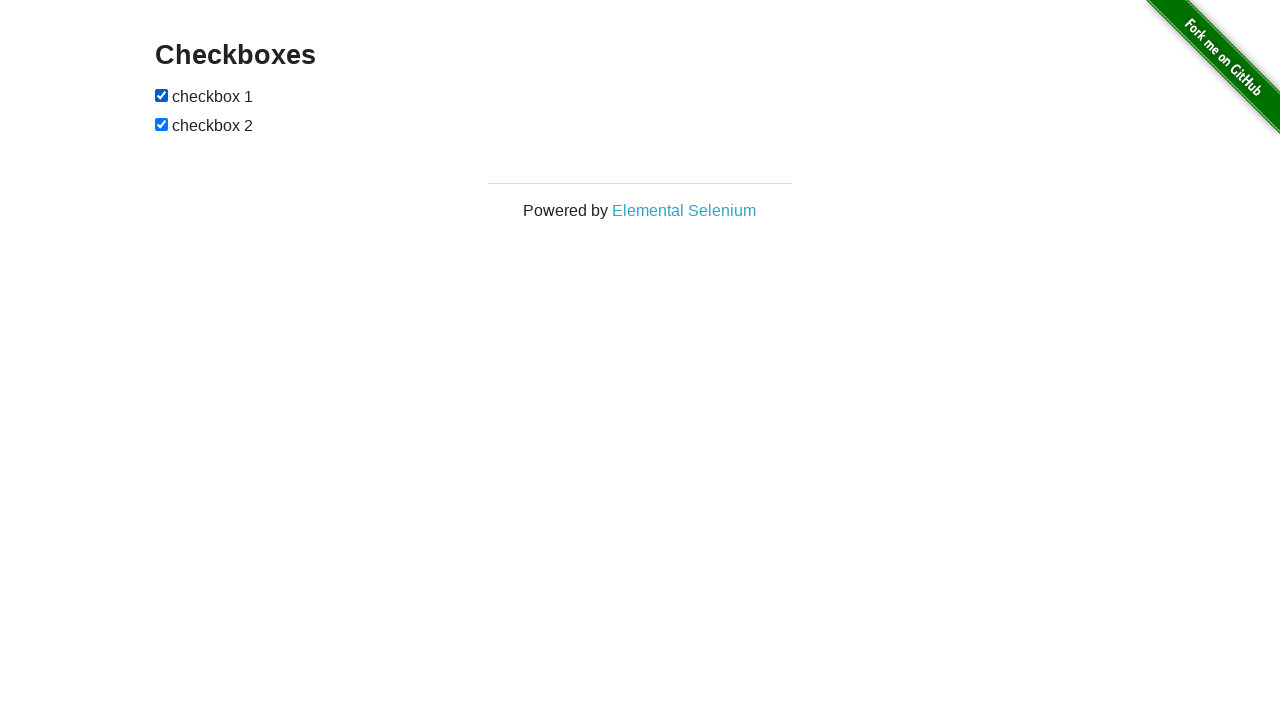